Tests editing a todo item by double-clicking and entering new text

Starting URL: https://demo.playwright.dev/todomvc

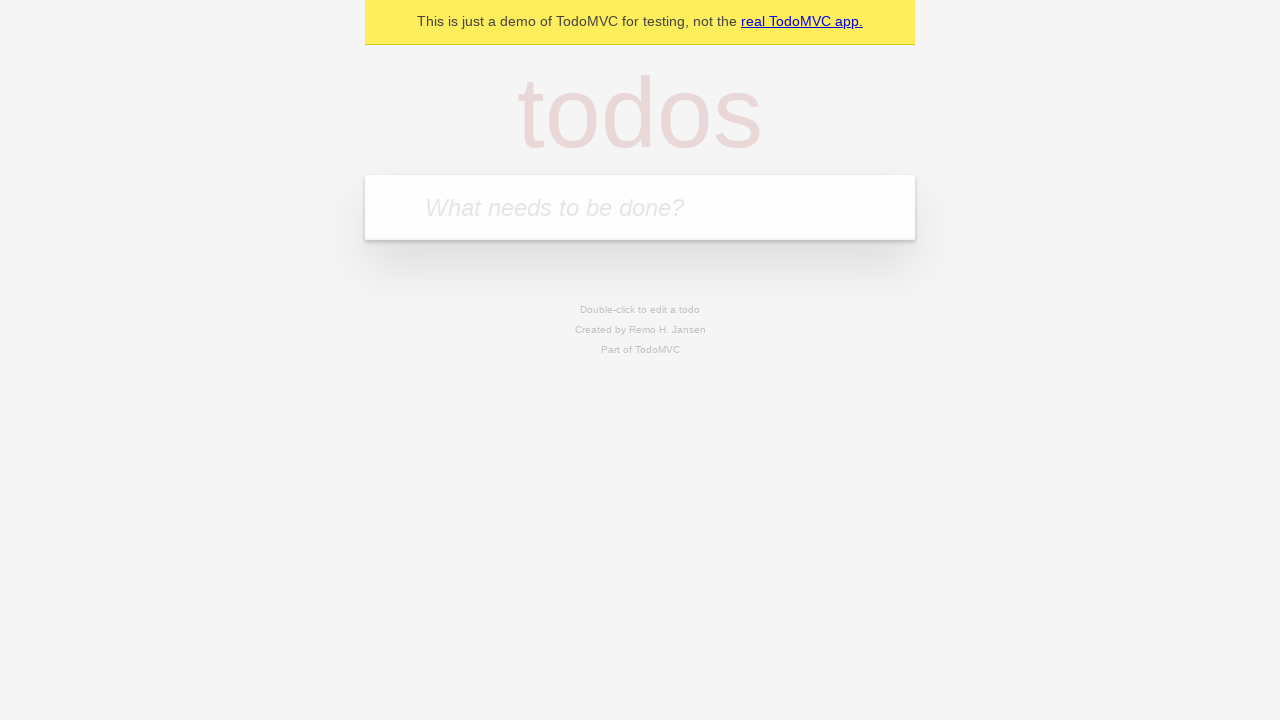

Filled todo input with 'buy some cheese' on internal:attr=[placeholder="What needs to be done?"i]
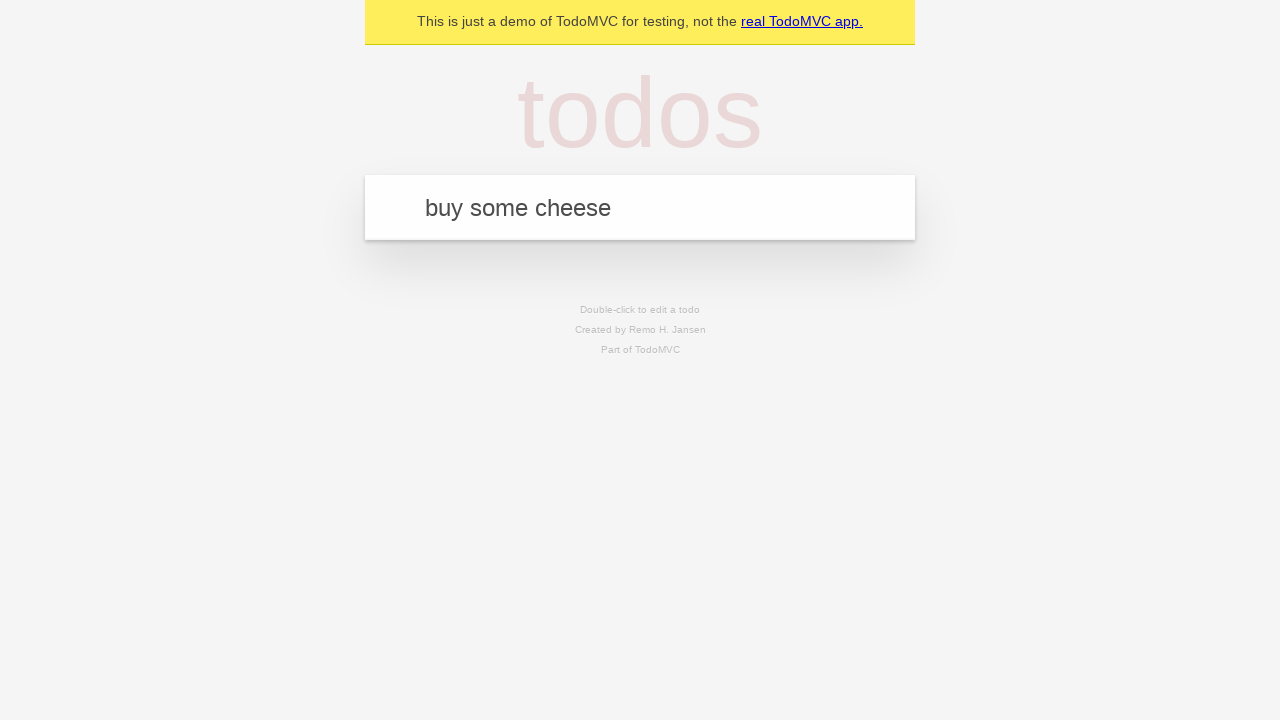

Pressed Enter to add first todo item on internal:attr=[placeholder="What needs to be done?"i]
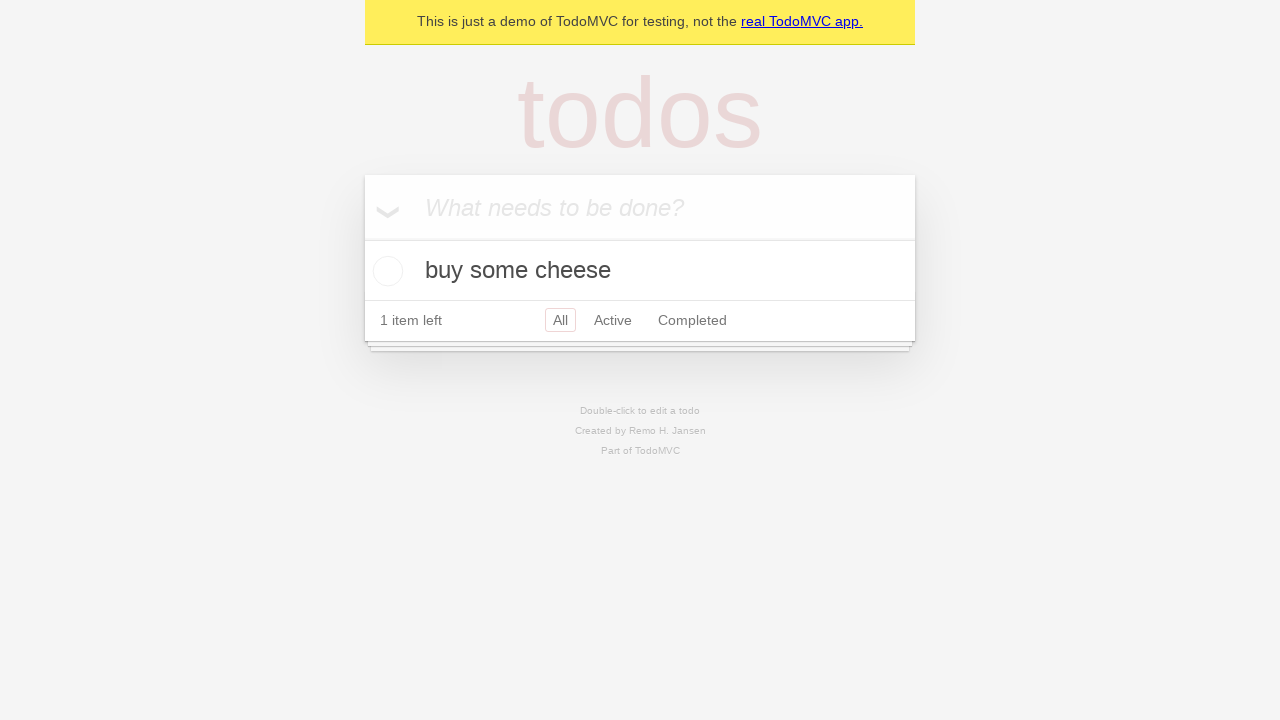

Filled todo input with 'feed the cat' on internal:attr=[placeholder="What needs to be done?"i]
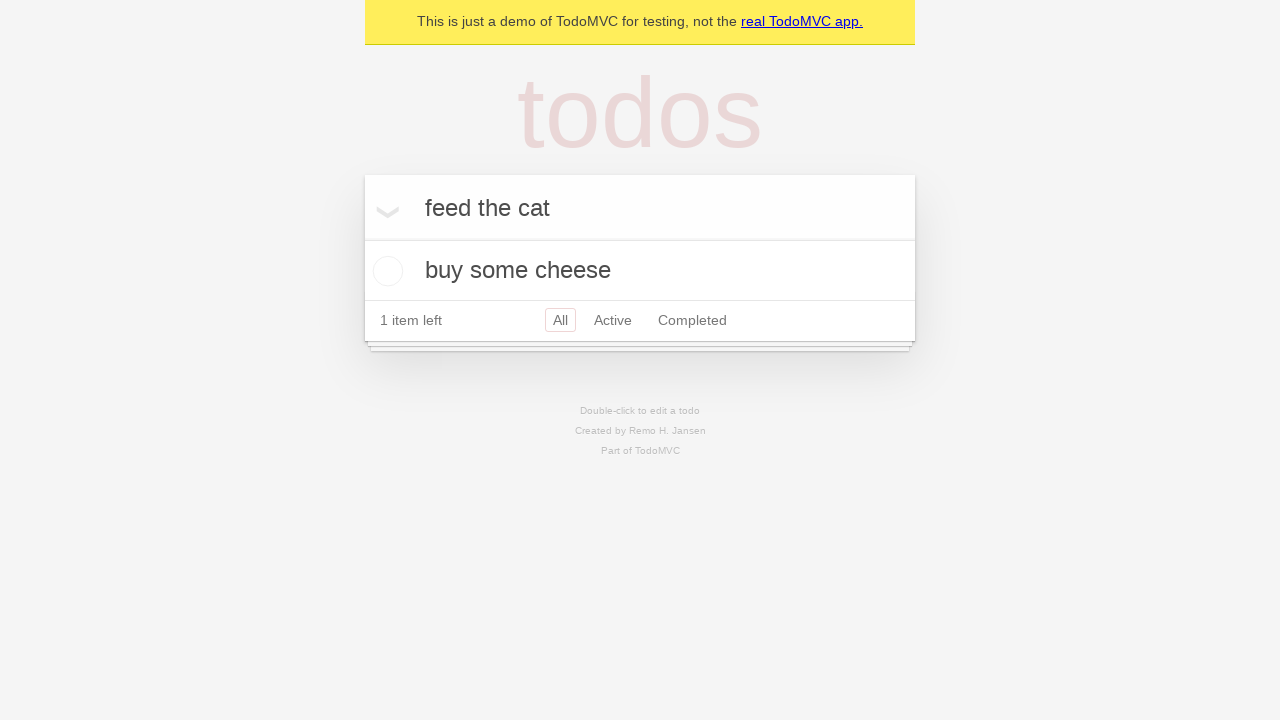

Pressed Enter to add second todo item on internal:attr=[placeholder="What needs to be done?"i]
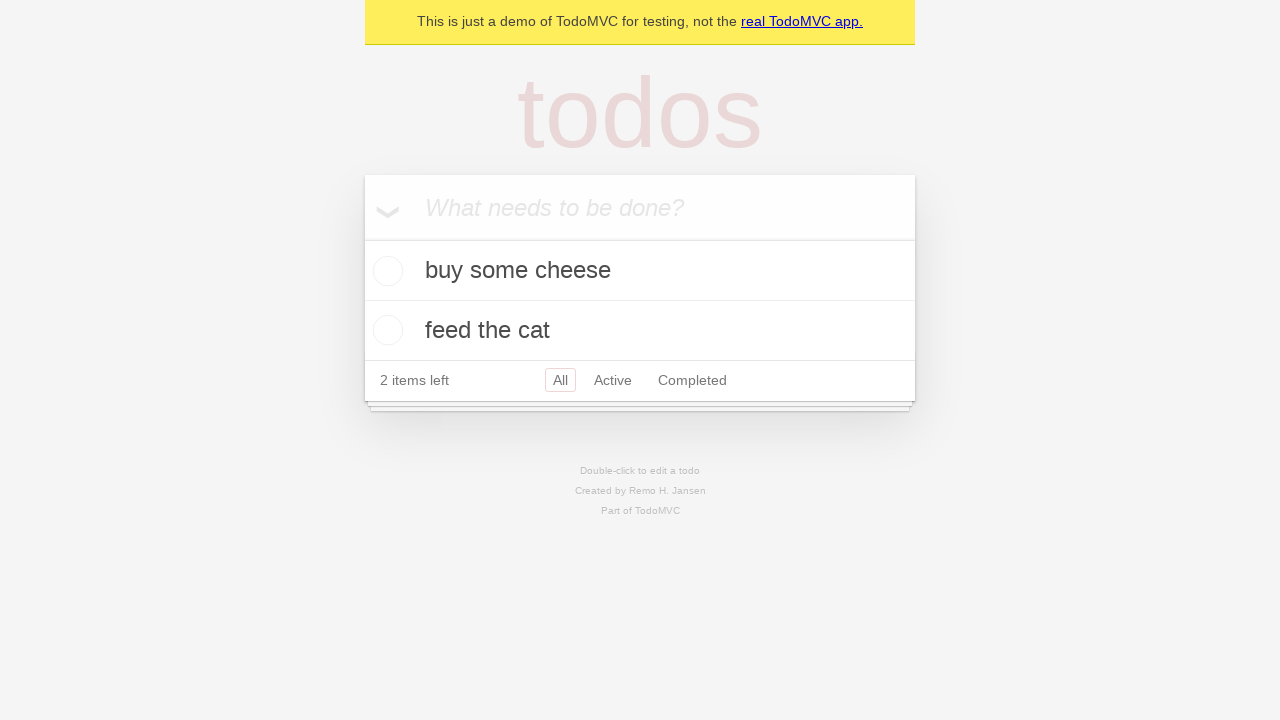

Filled todo input with 'book a doctors appointment' on internal:attr=[placeholder="What needs to be done?"i]
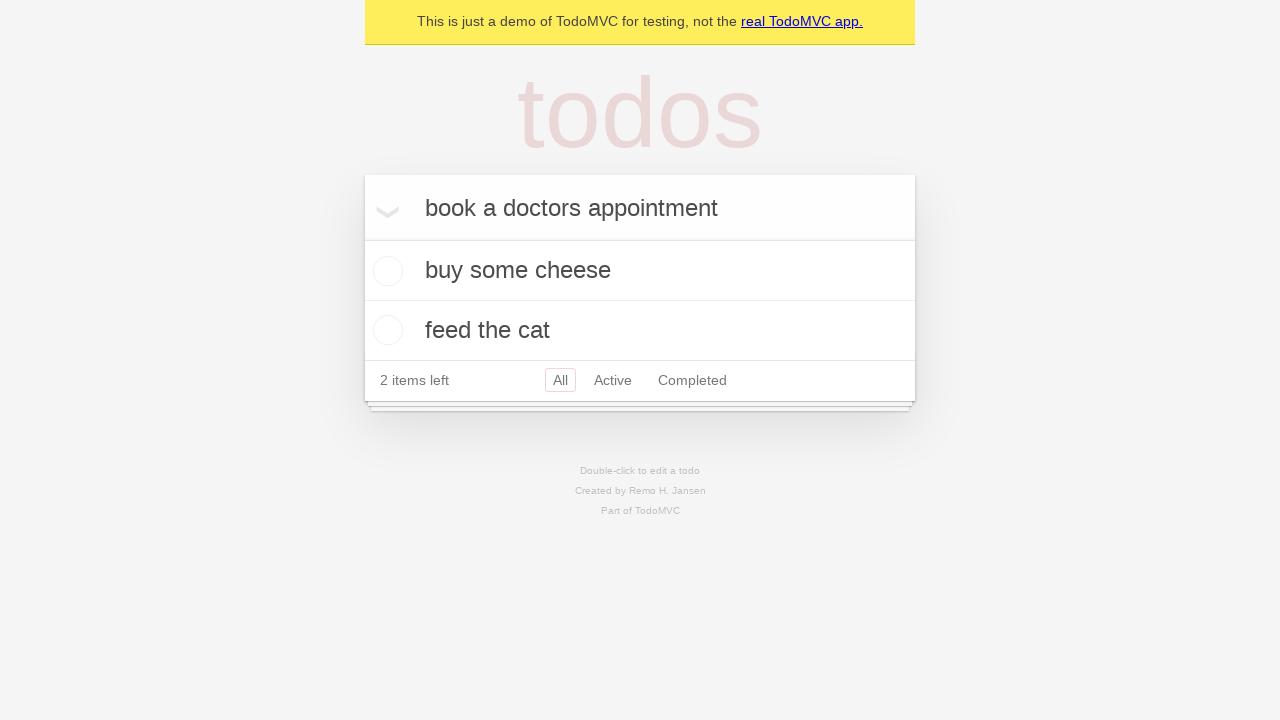

Pressed Enter to add third todo item on internal:attr=[placeholder="What needs to be done?"i]
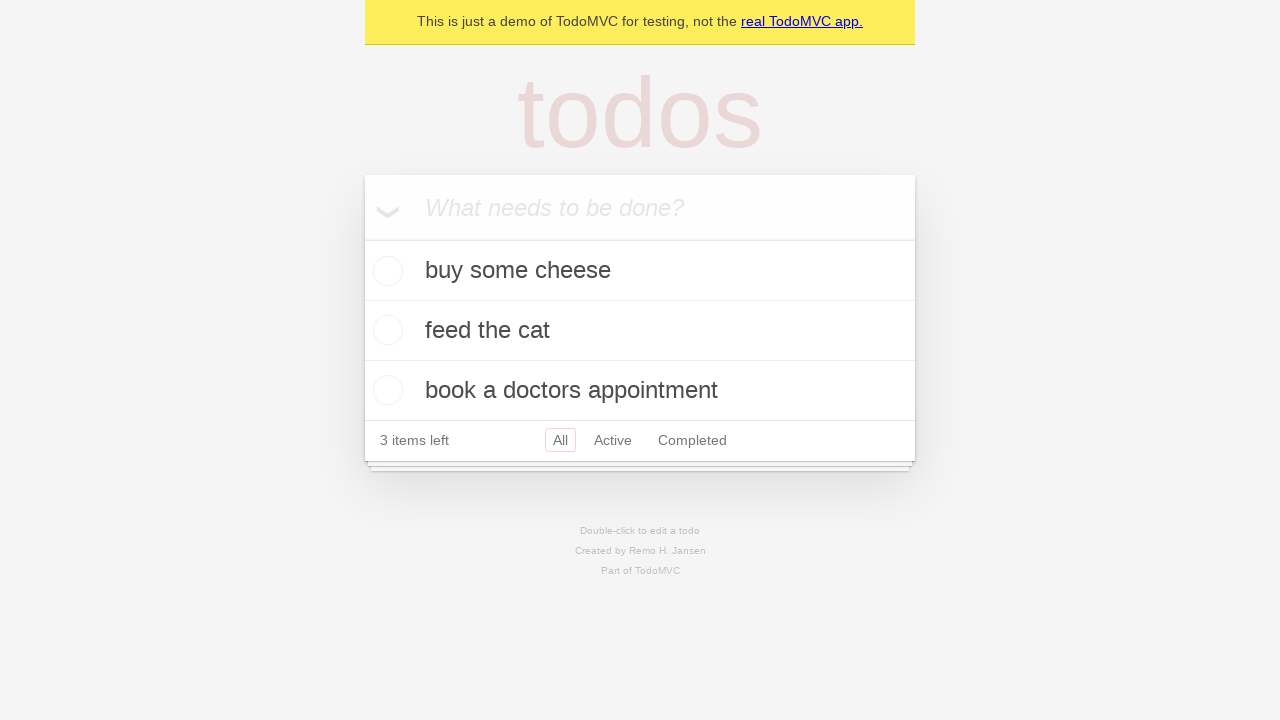

Waited for todo items to be visible
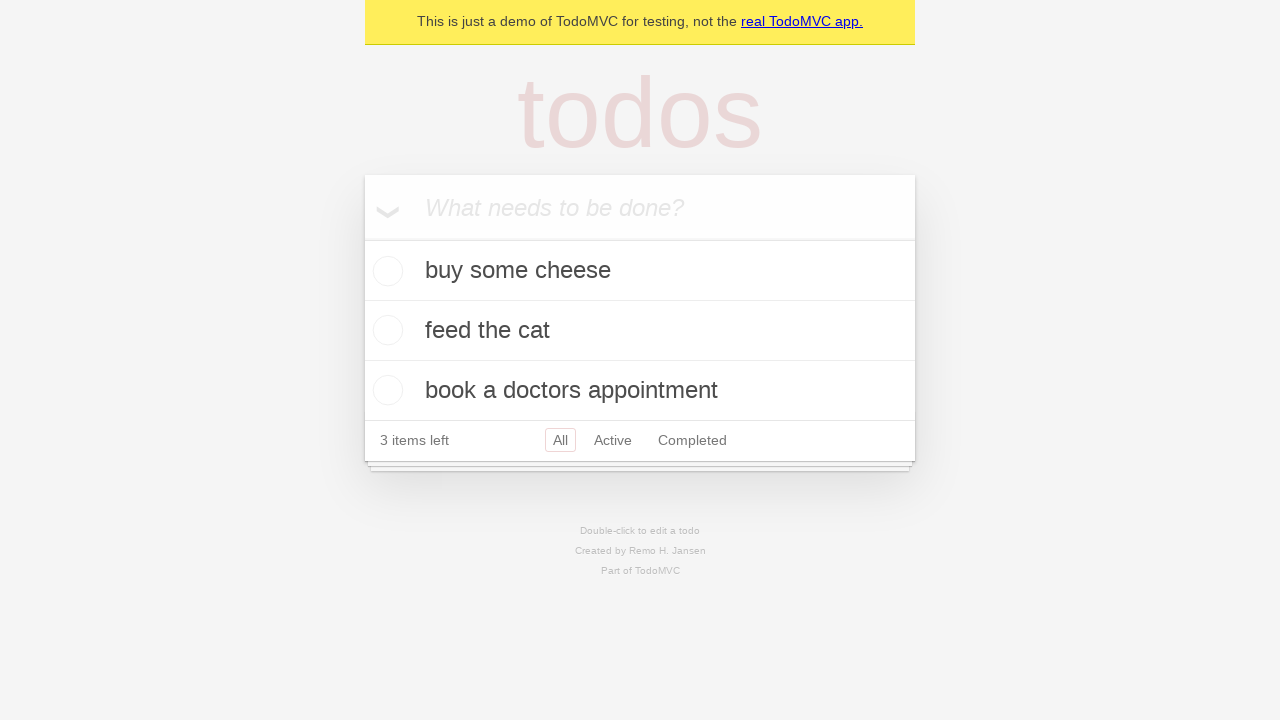

Double-clicked second todo item to enter edit mode at (640, 331) on internal:testid=[data-testid="todo-item"s] >> nth=1
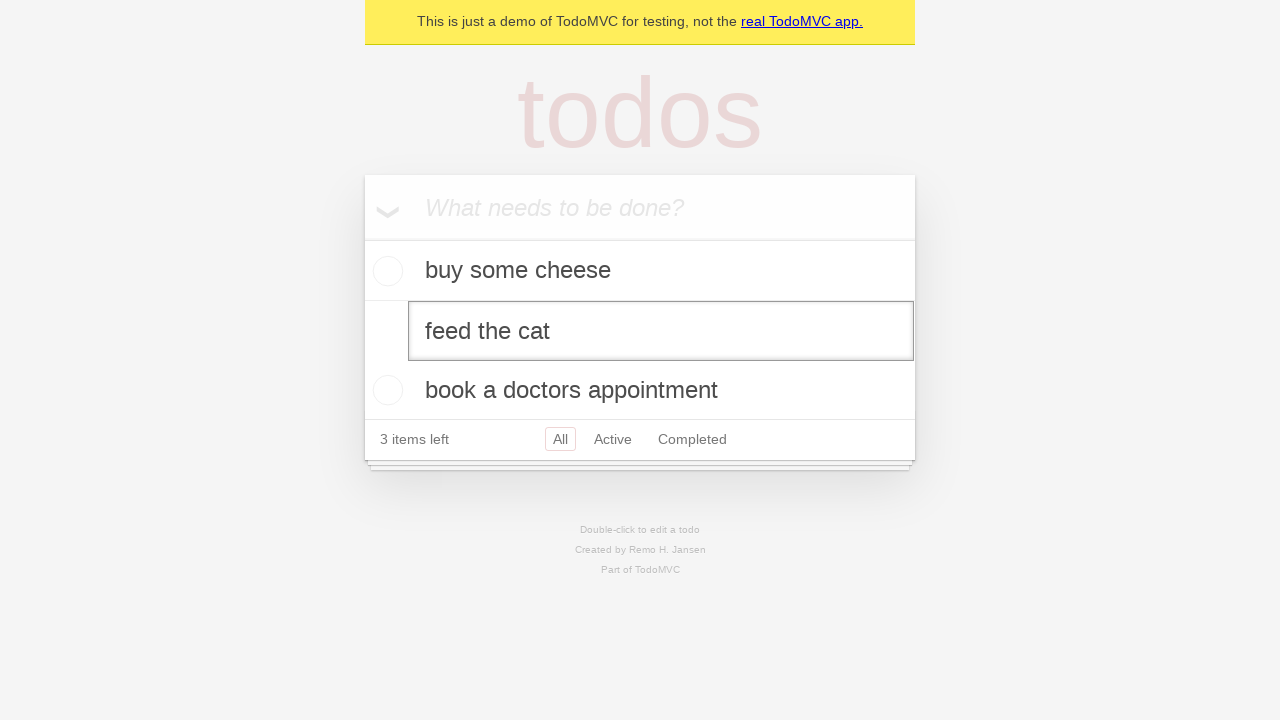

Filled edit textbox with 'buy some sausages' on internal:testid=[data-testid="todo-item"s] >> nth=1 >> internal:role=textbox[nam
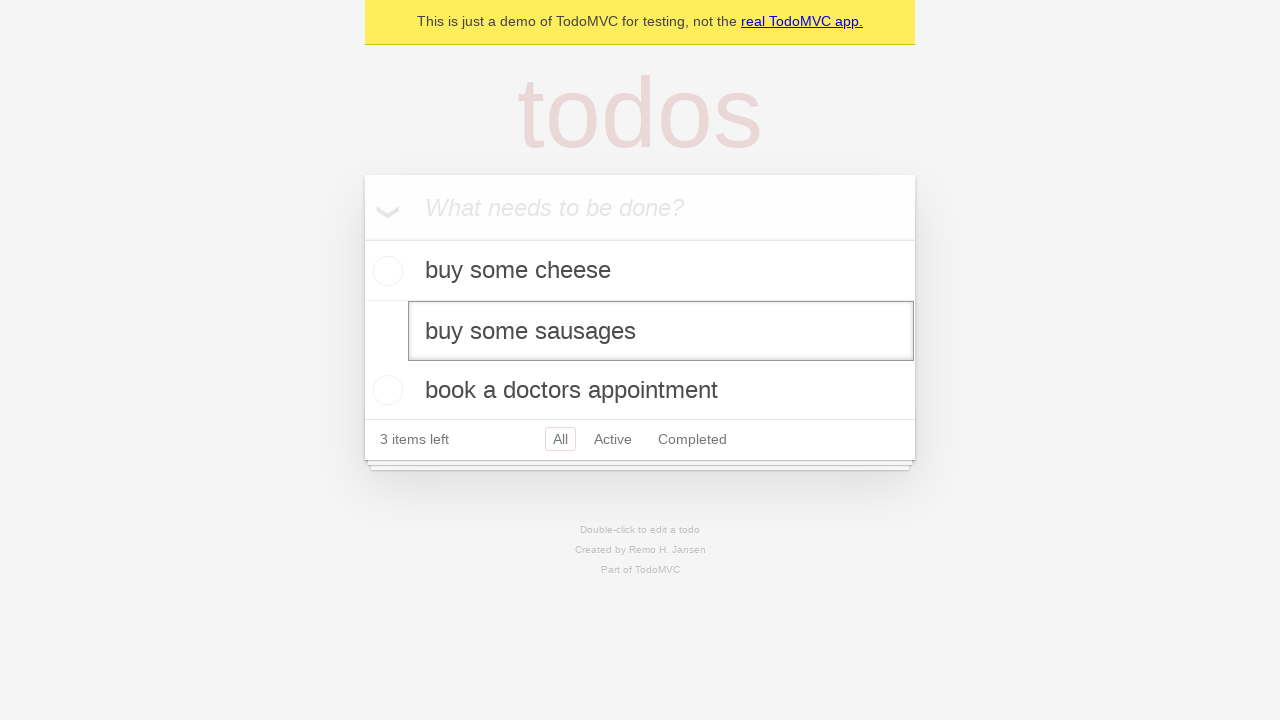

Pressed Enter to save edited todo item on internal:testid=[data-testid="todo-item"s] >> nth=1 >> internal:role=textbox[nam
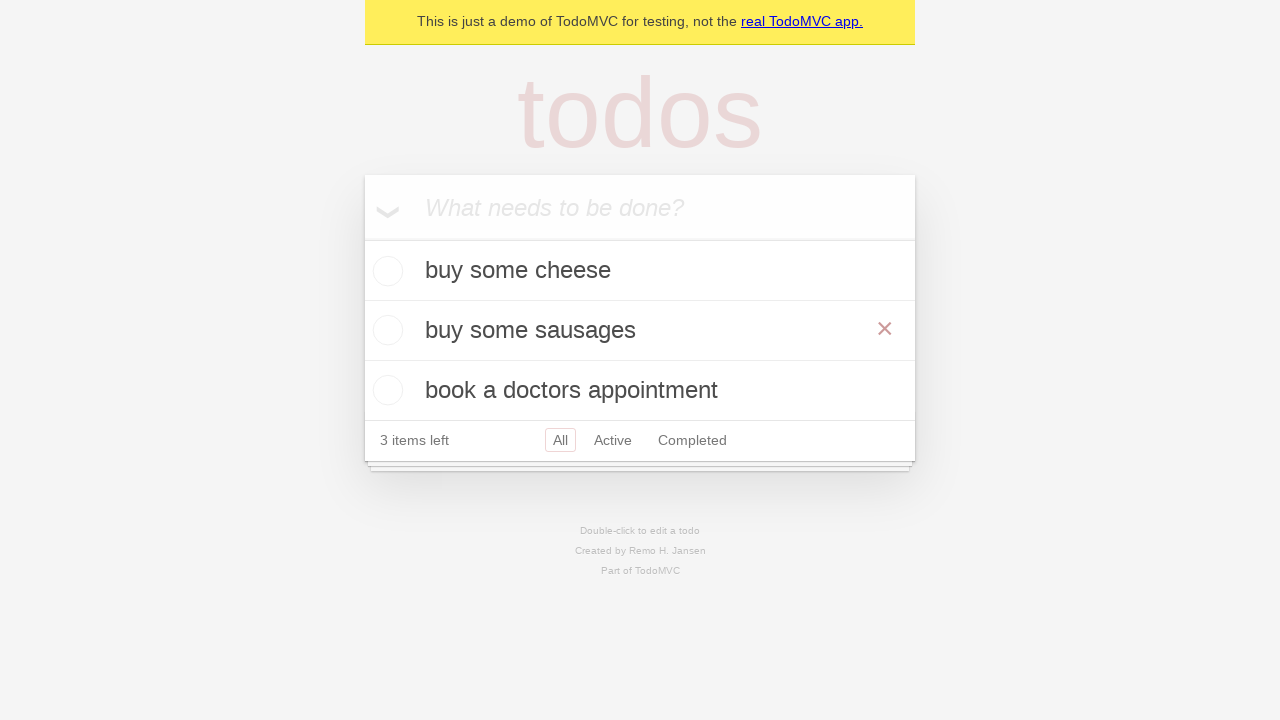

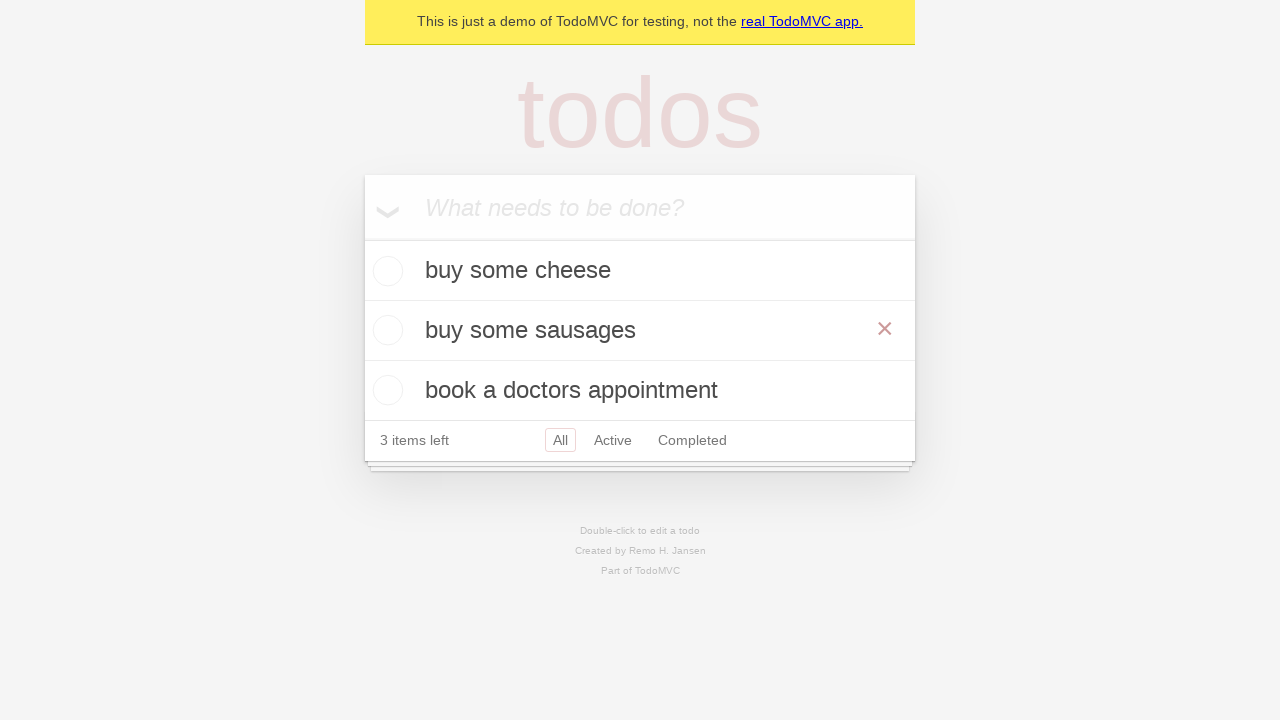